Tests passenger count selection dropdown by clicking to increase adult passenger count multiple times and then closing the selection panel

Starting URL: https://rahulshettyacademy.com/dropdownsPractise

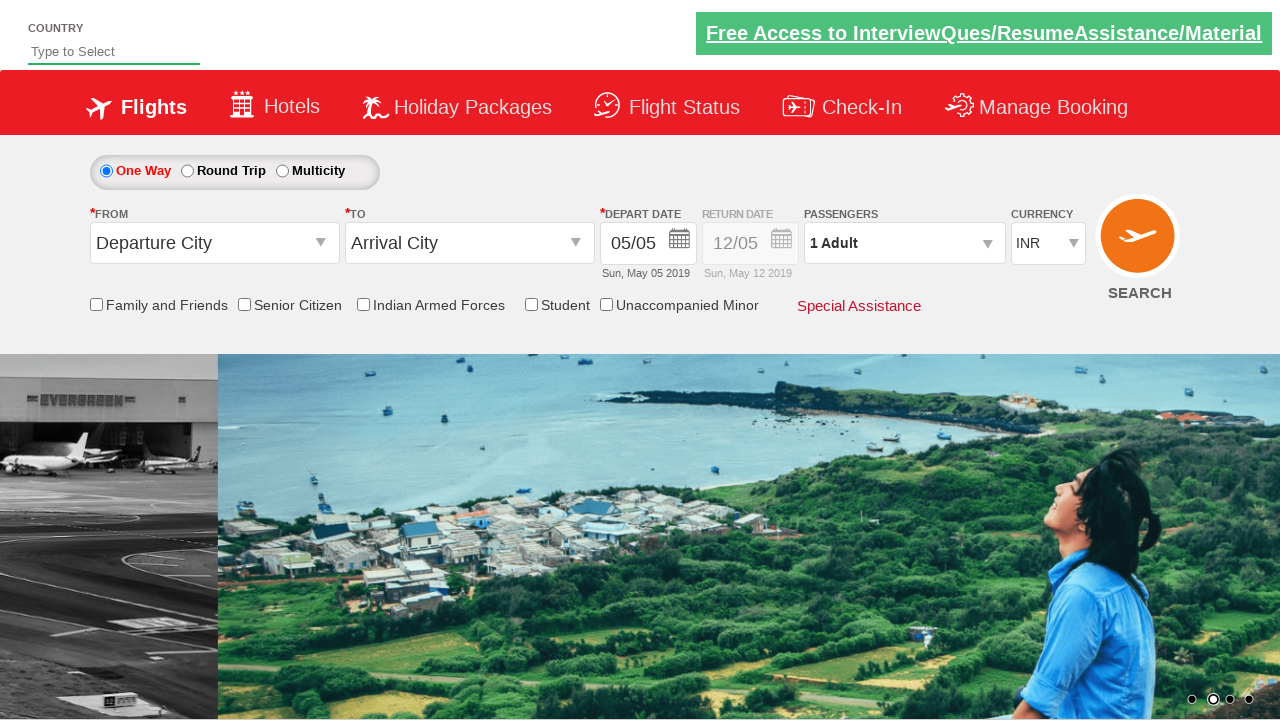

Clicked passenger info dropdown to open selection panel at (904, 243) on #divpaxinfo
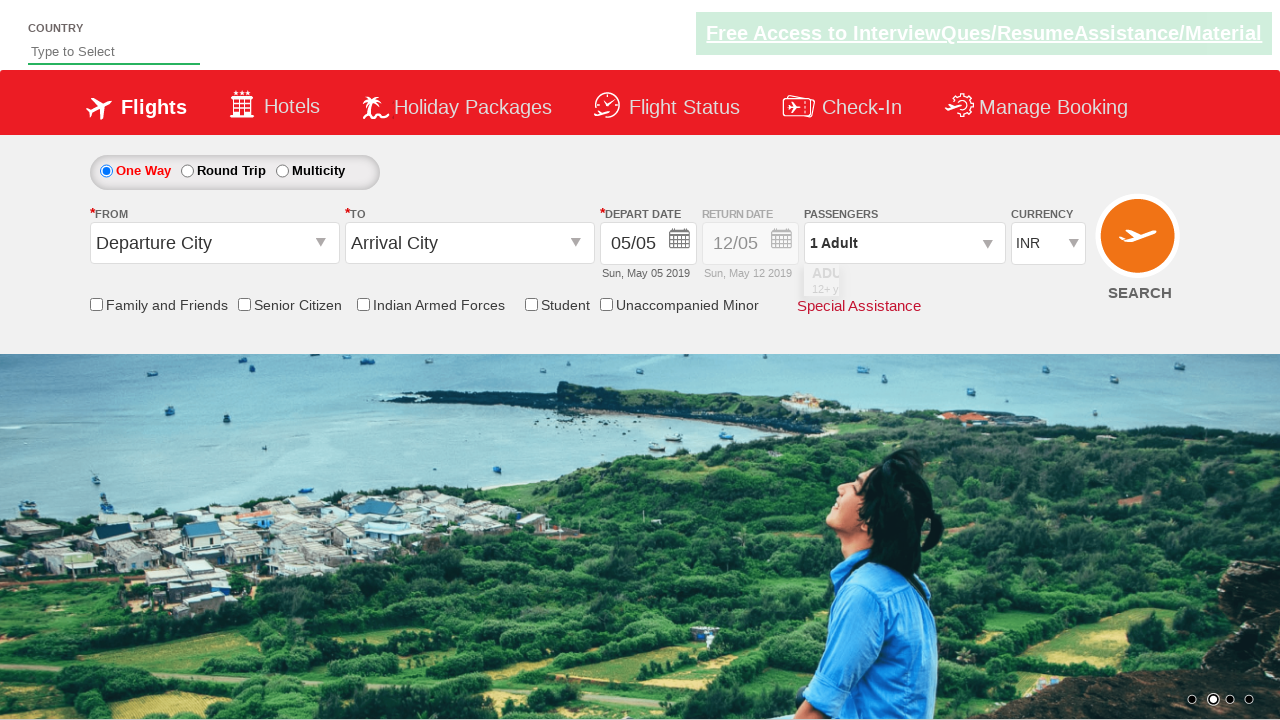

Waited for dropdown to be ready
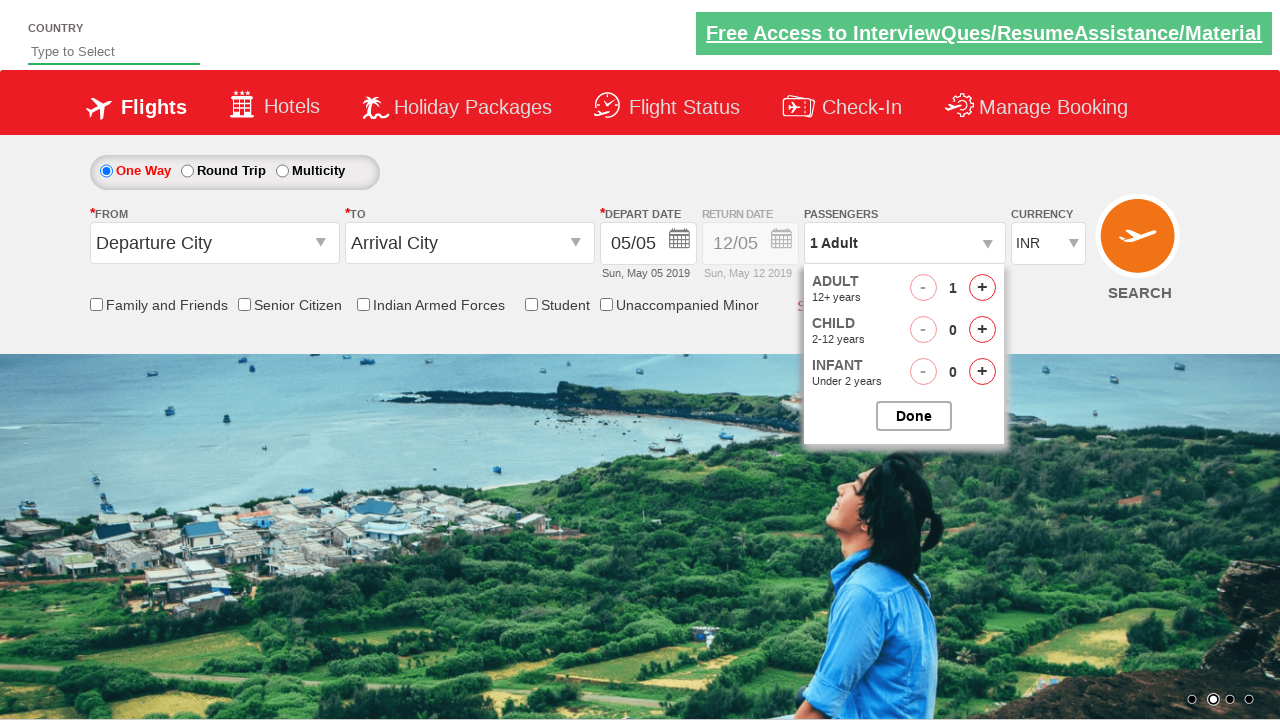

Clicked increase adult button (iteration 1 of 4) at (982, 288) on #hrefIncAdt
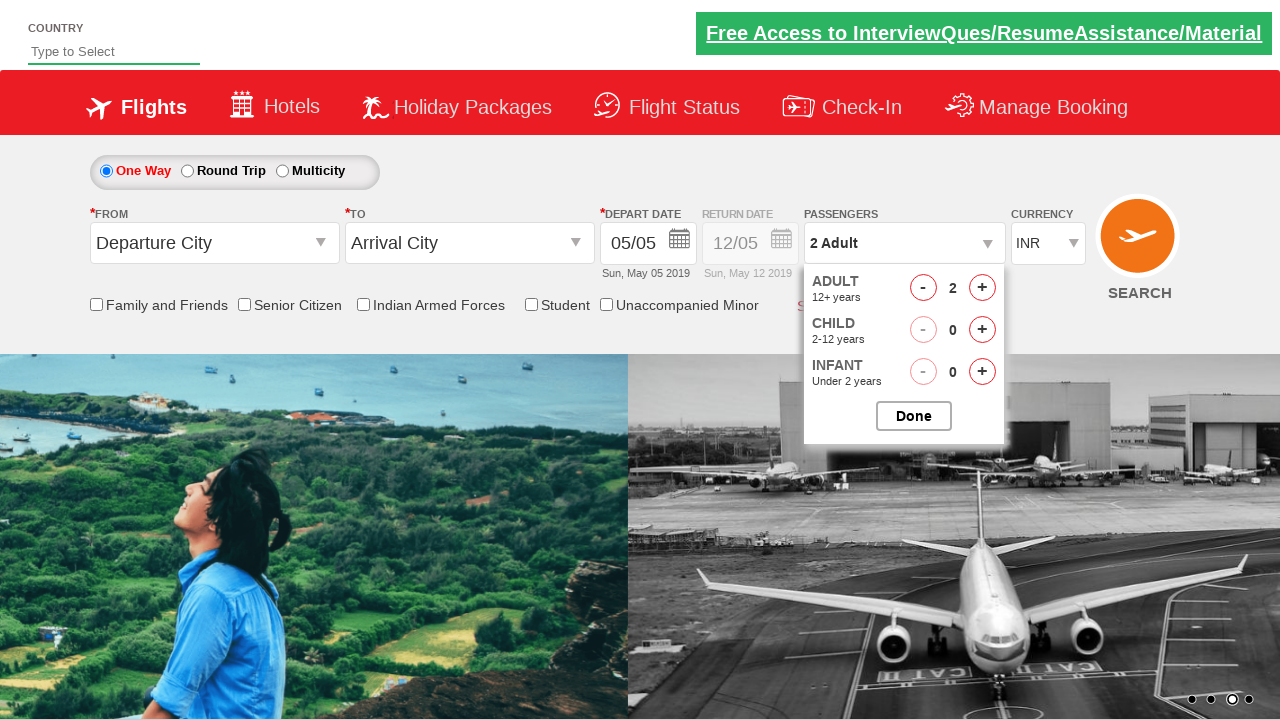

Clicked increase adult button (iteration 2 of 4) at (982, 288) on #hrefIncAdt
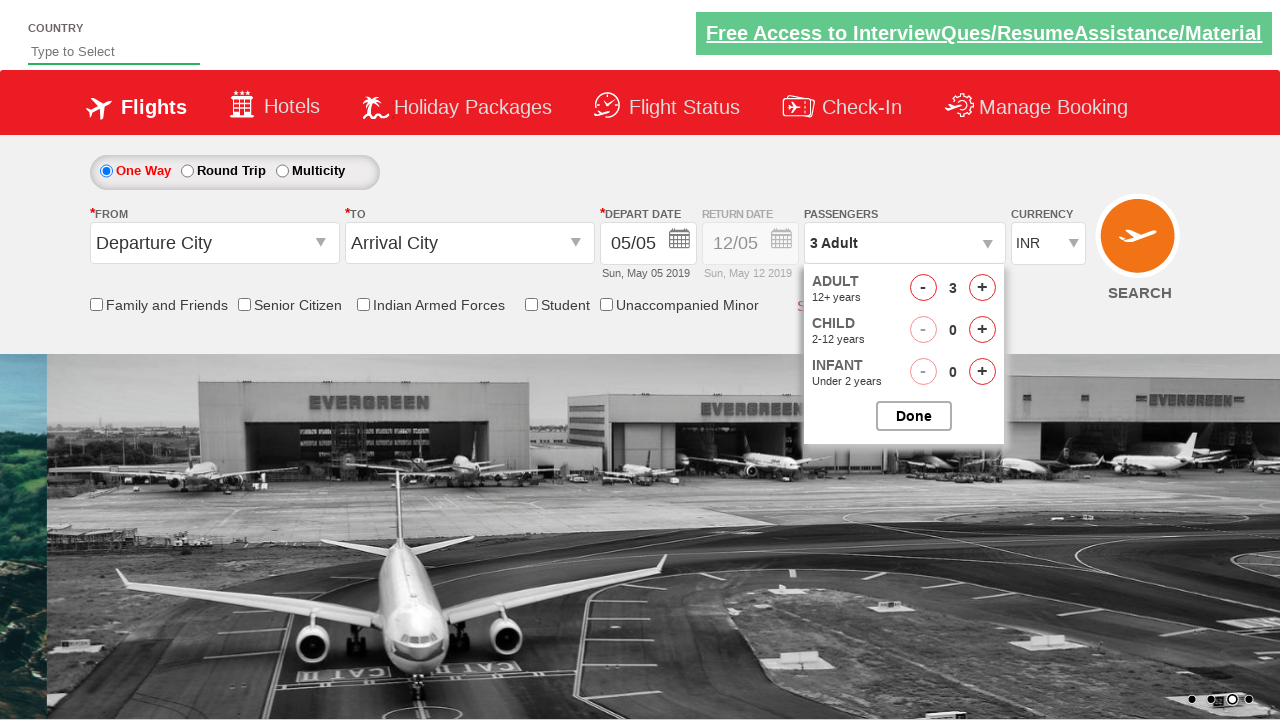

Clicked increase adult button (iteration 3 of 4) at (982, 288) on #hrefIncAdt
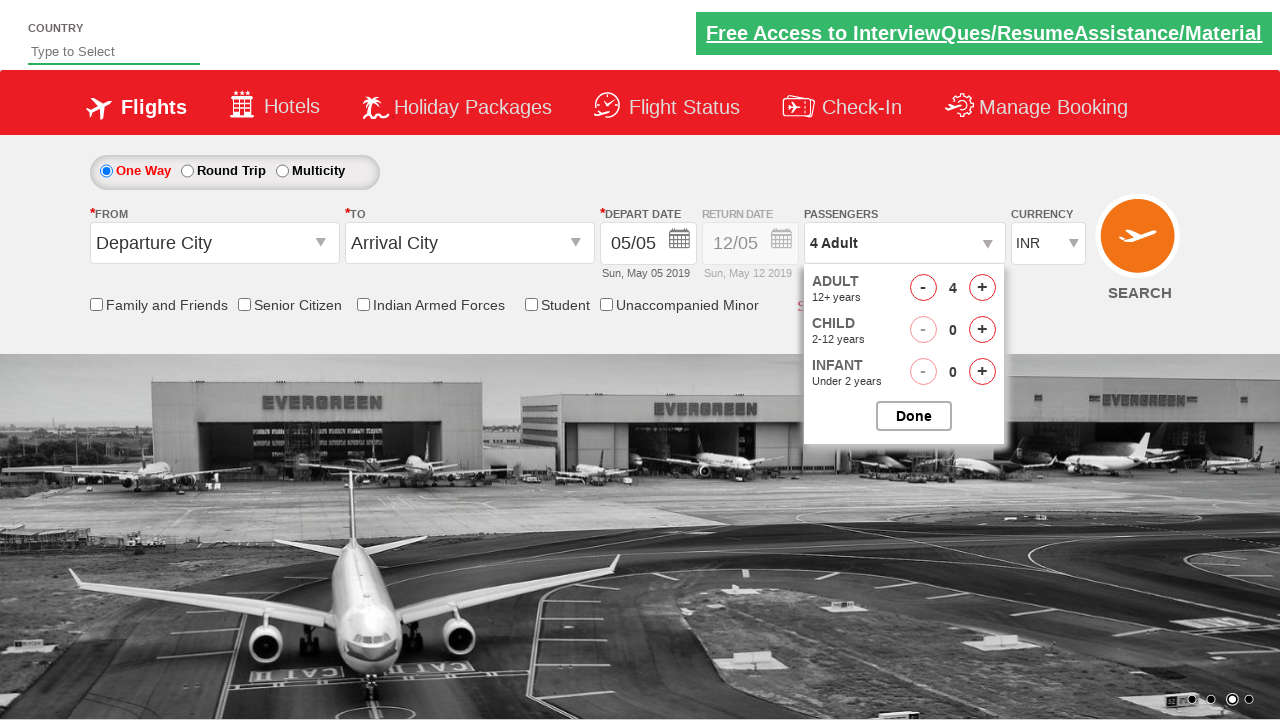

Clicked increase adult button (iteration 4 of 4) at (982, 288) on #hrefIncAdt
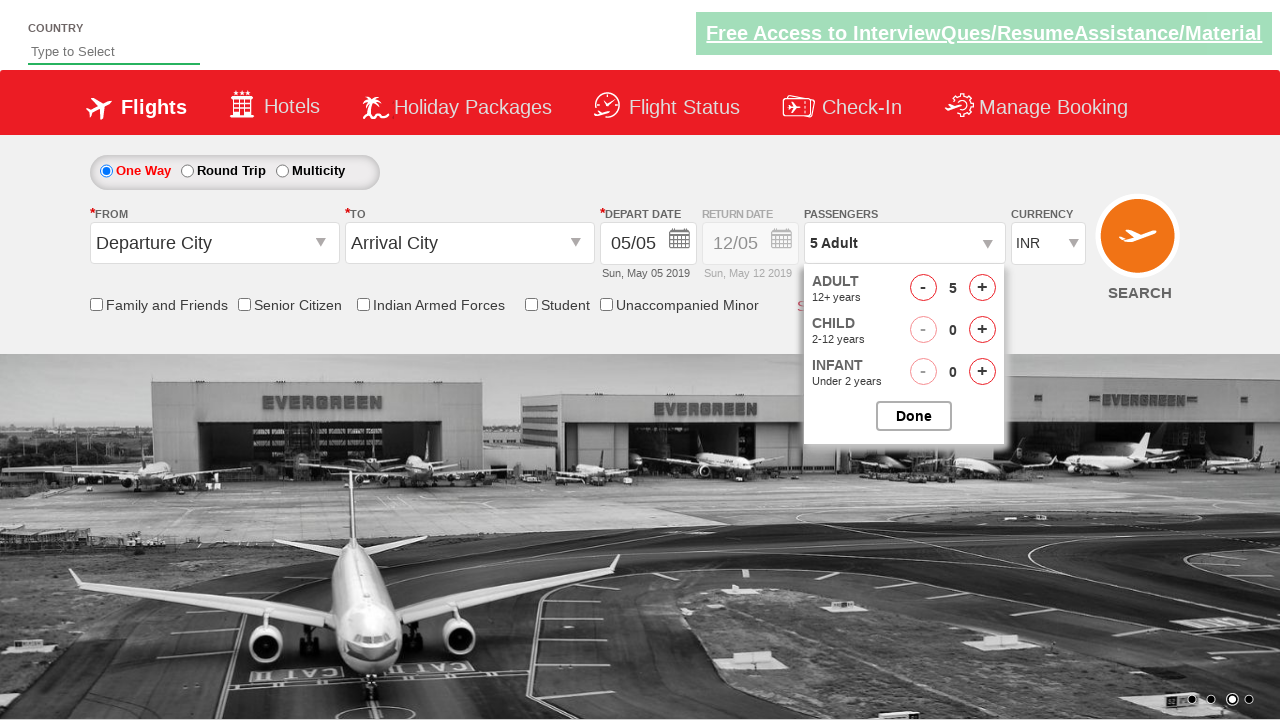

Clicked close button to close passenger selection panel at (914, 416) on #btnclosepaxoption
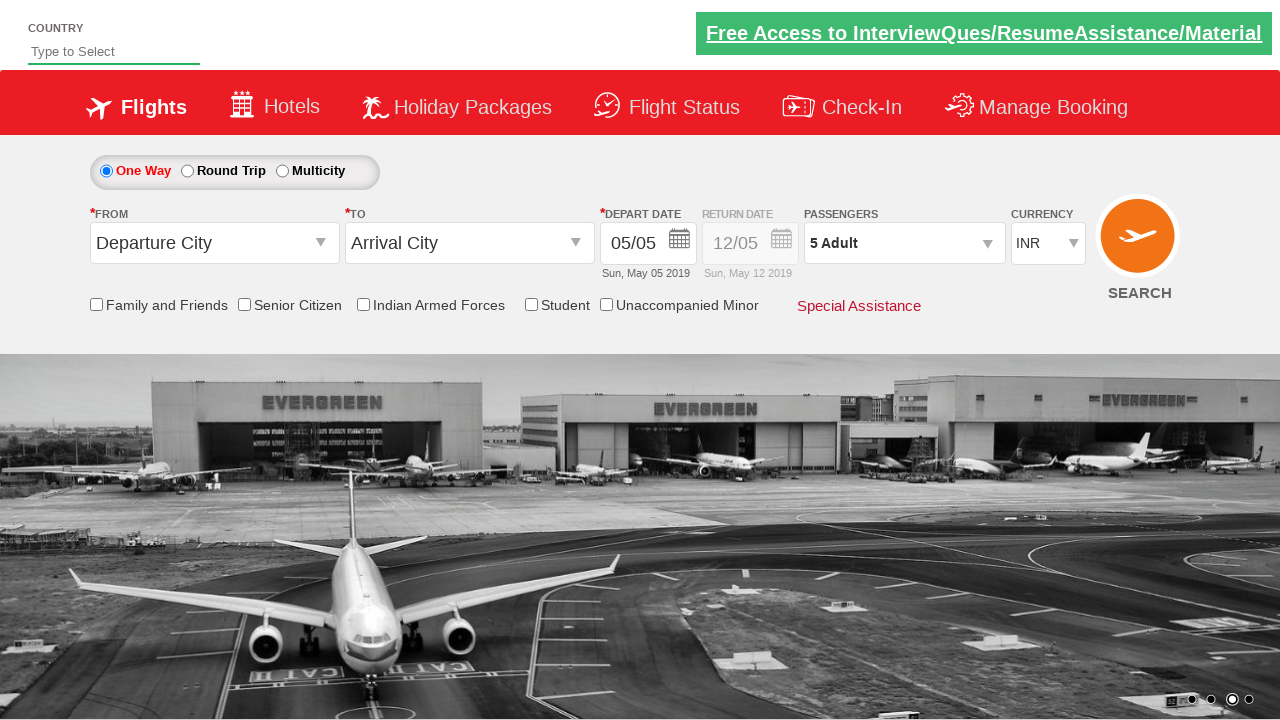

Retrieved updated passenger info text: 5 Adult
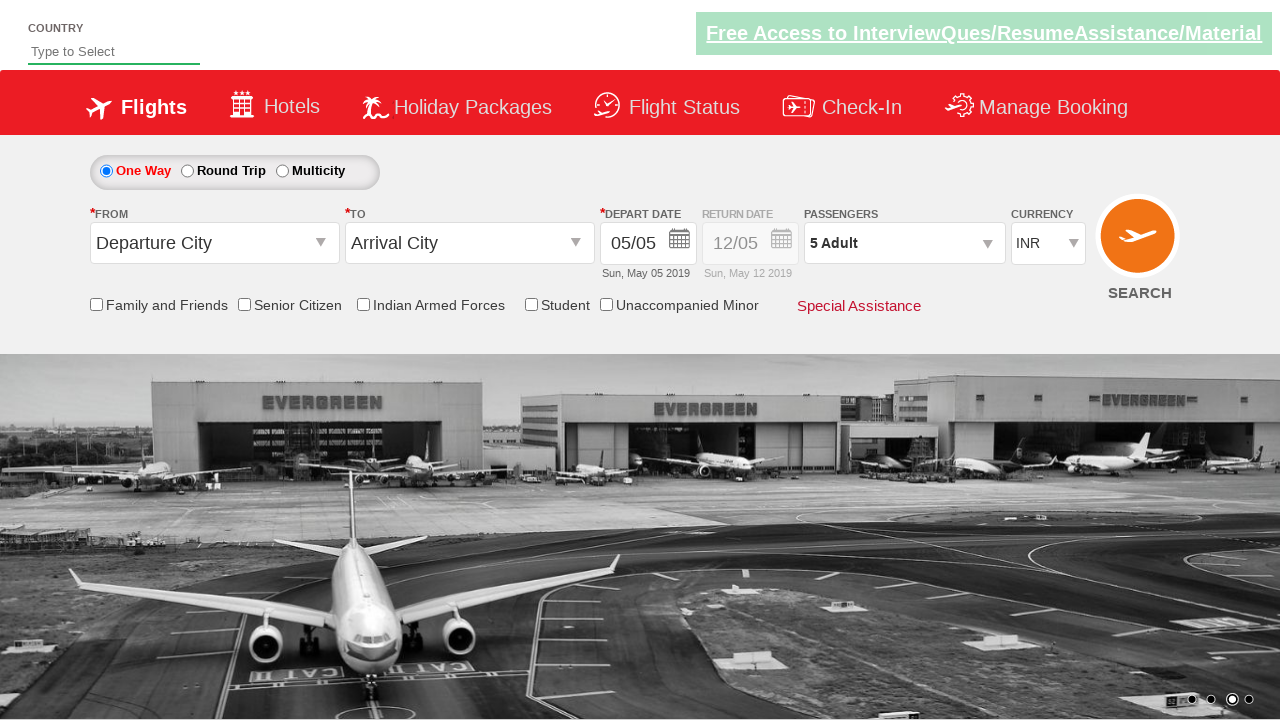

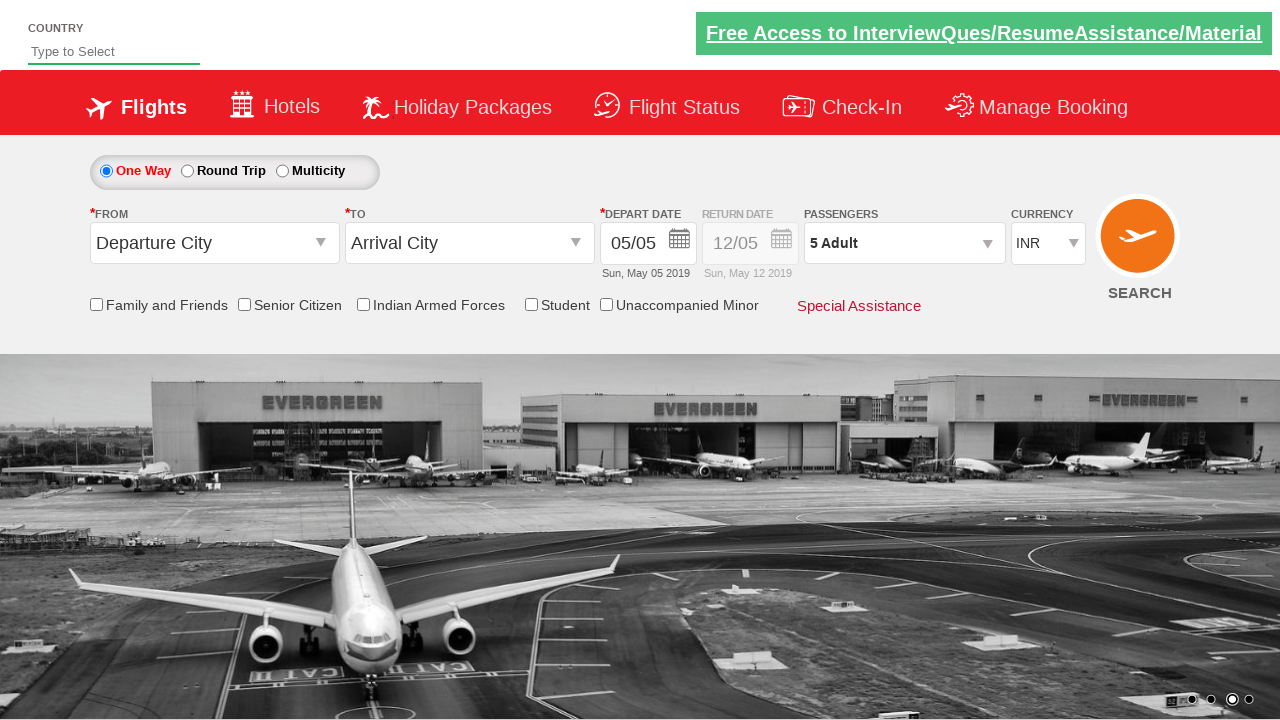